Tests a checkbox form by filling in name and comment fields, selecting room type and meal options, then submitting the form

Starting URL: https://rori4.github.io/selenium-practice/#/pages/practice/checkbox-form

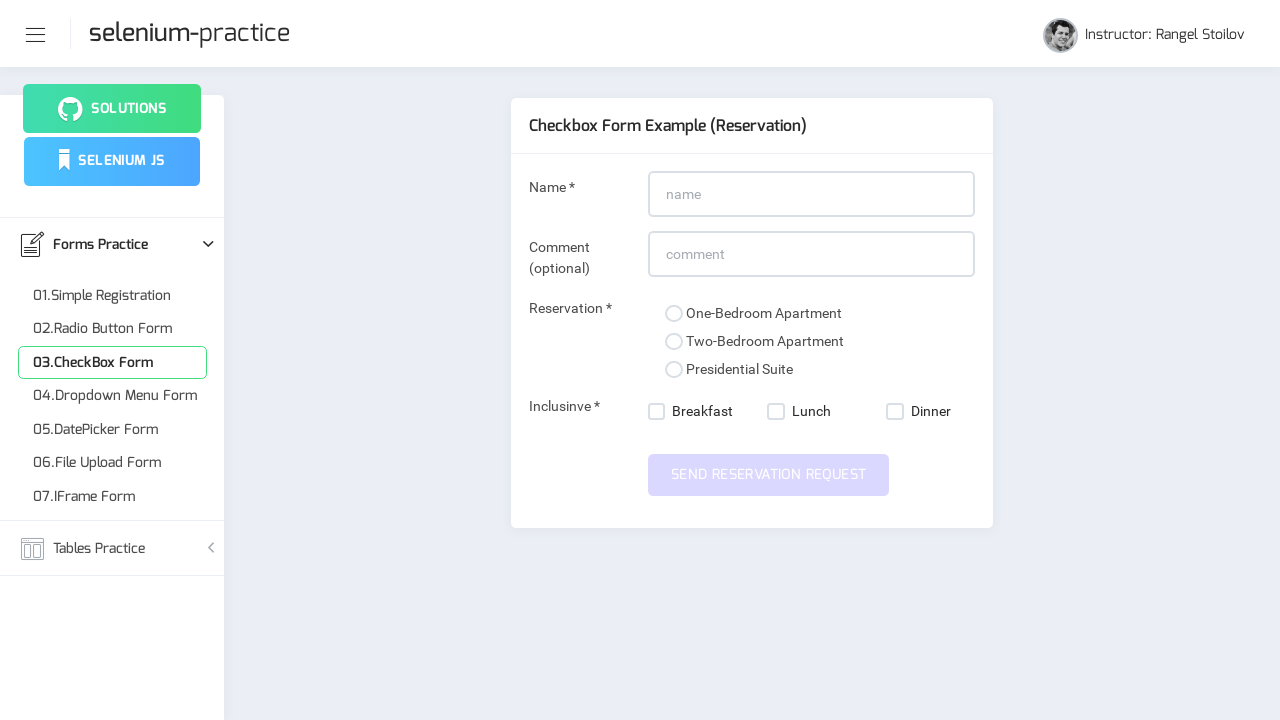

Filled name field with 'Yaroslav' on input#name
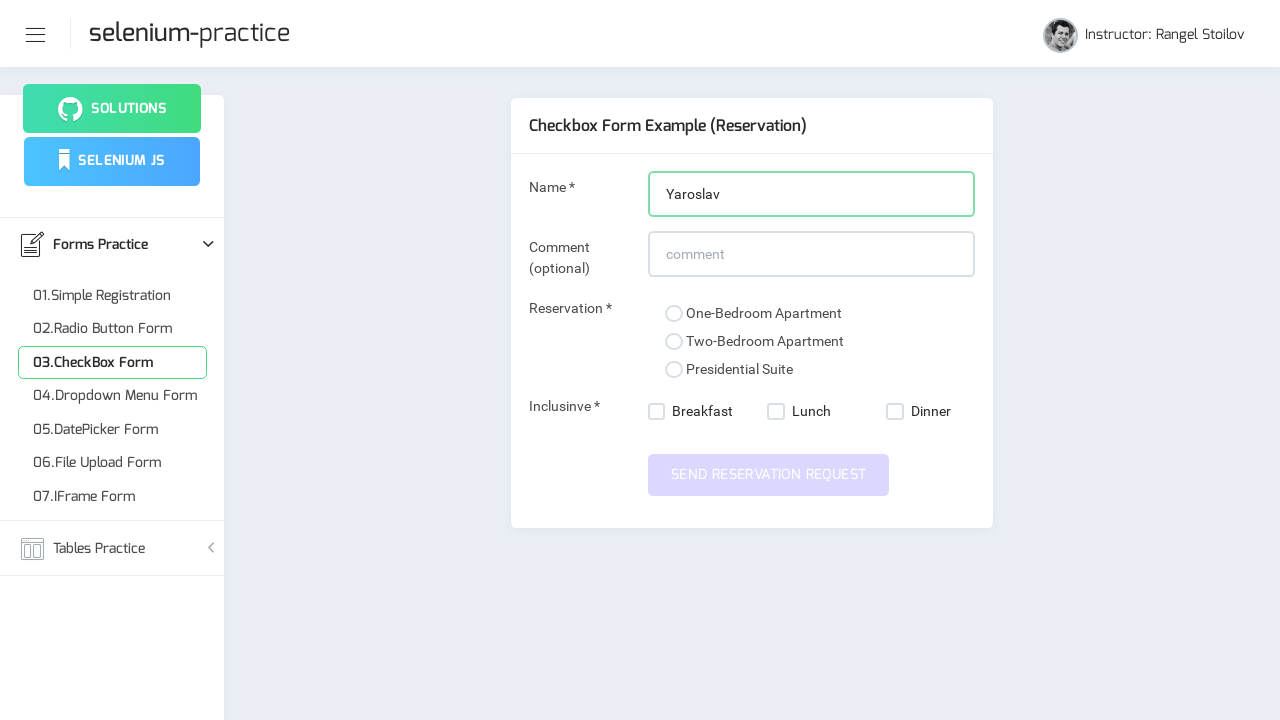

Filled comment field with 'My comment is there' on input#comment
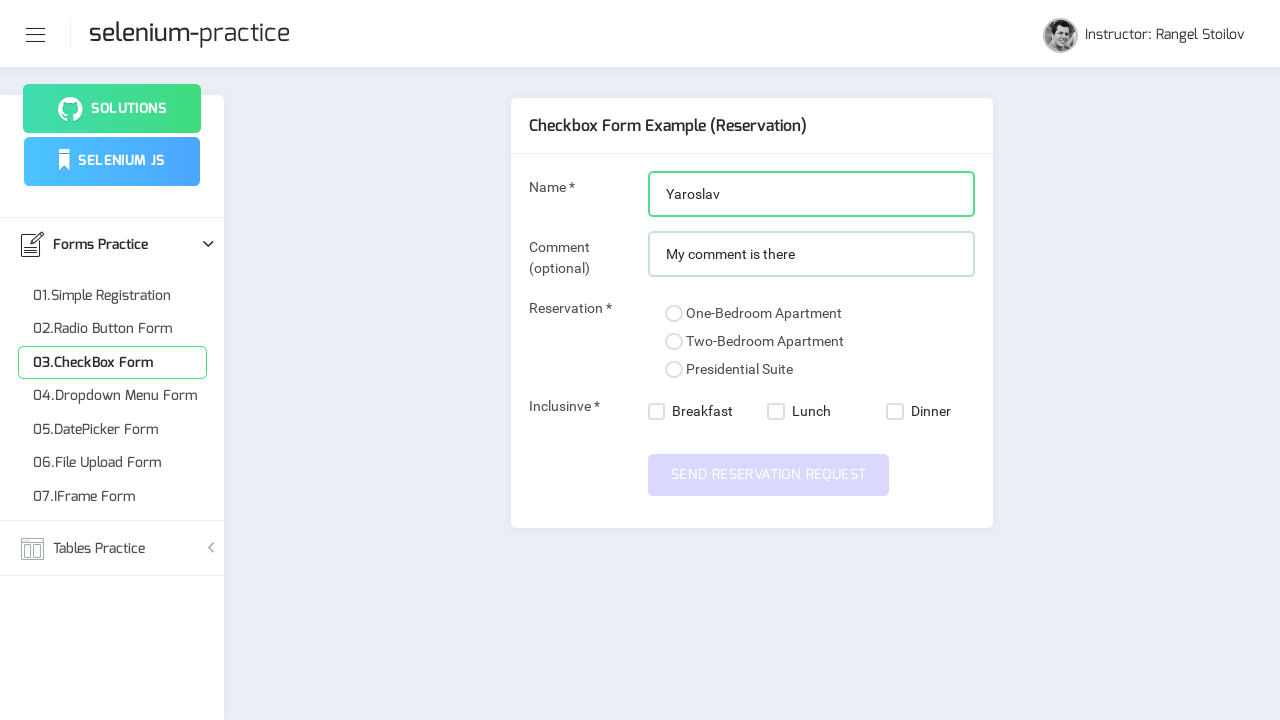

Selected presidential suite room type at (674, 370) on xpath=//input[@value="presidential-suite"]/following::span
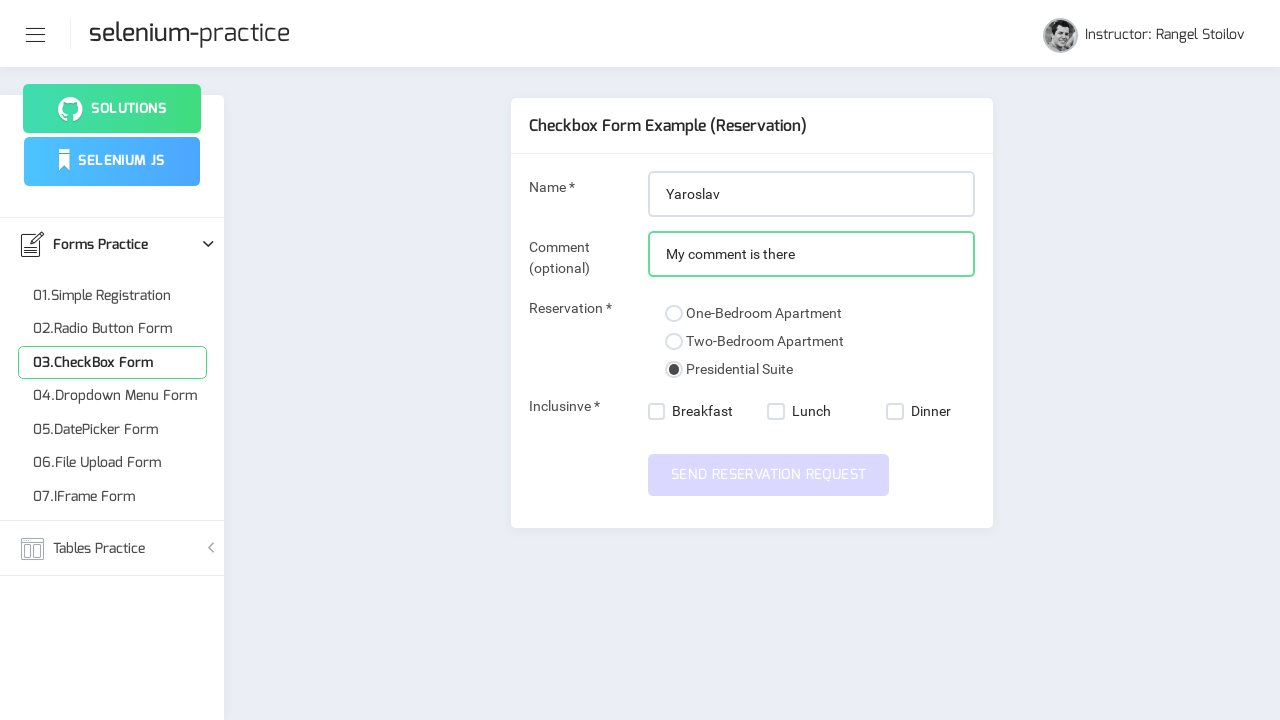

Selected breakfast meal option at (657, 412) on xpath=//nb-checkbox[@value="breakfast"]/label/span
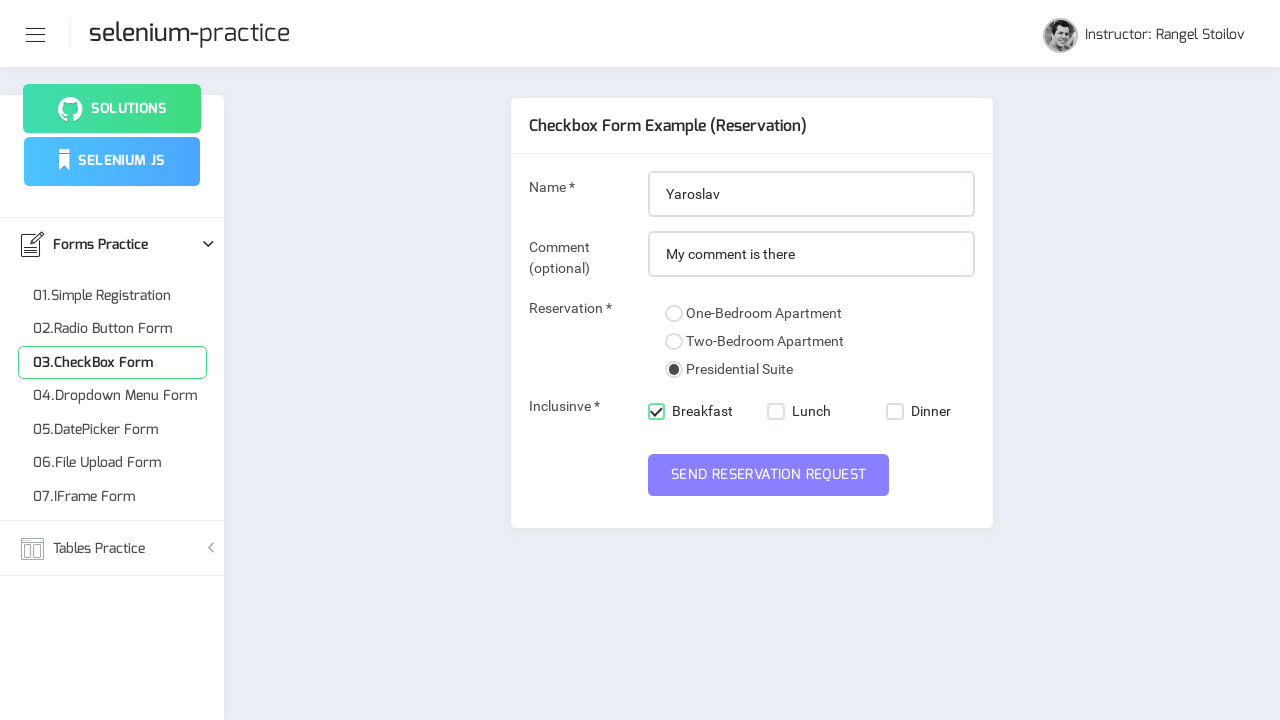

Selected lunch meal option at (776, 412) on xpath=//nb-checkbox[@value="lunch"]/label/span
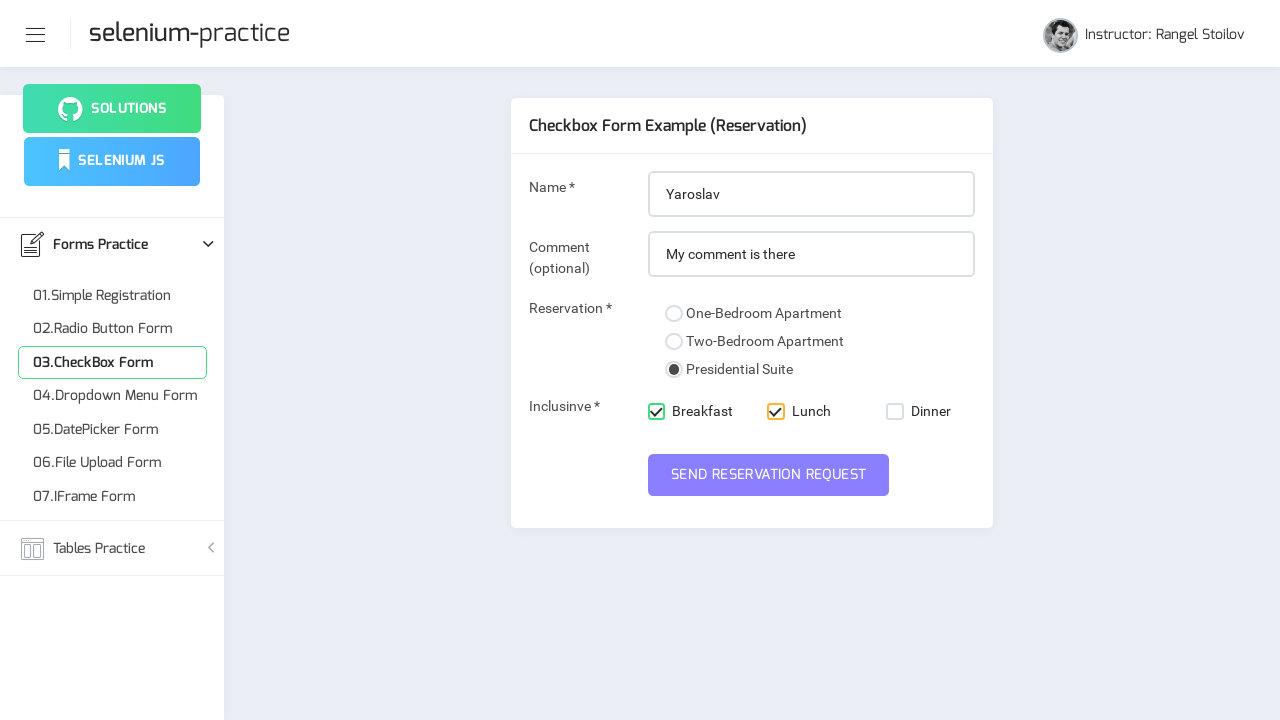

Submitted the checkbox form at (769, 475) on button#submit
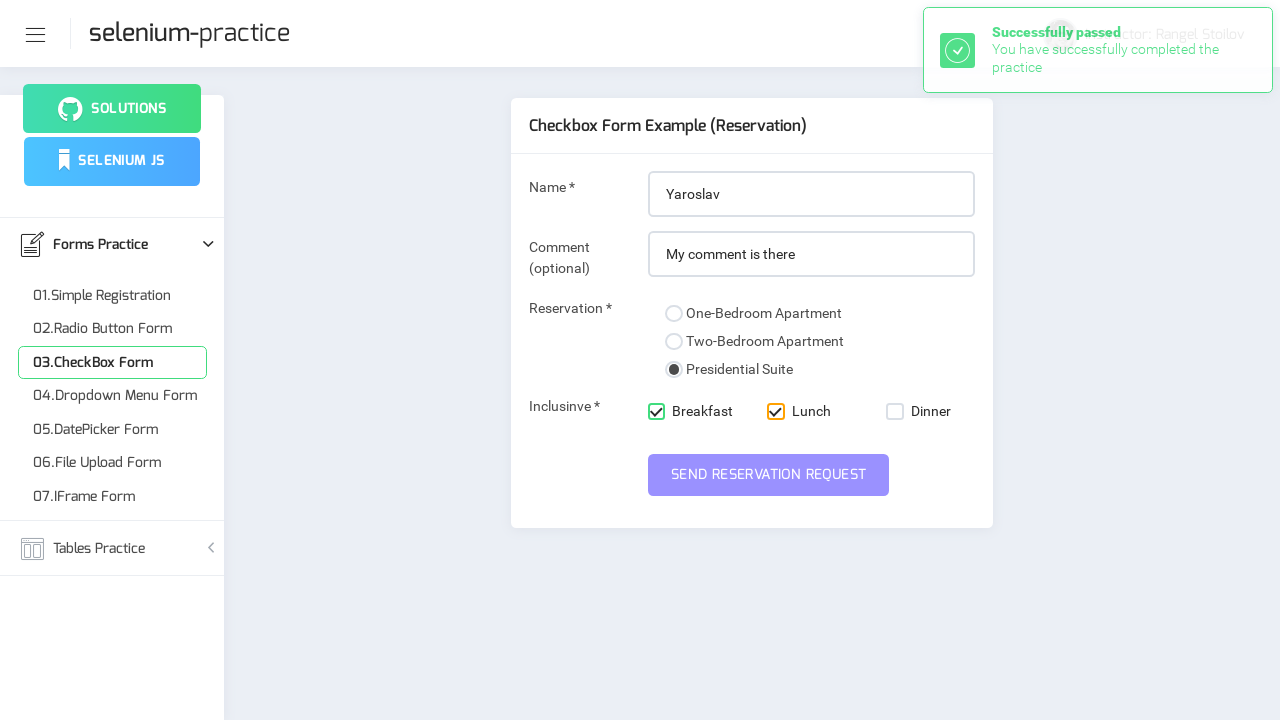

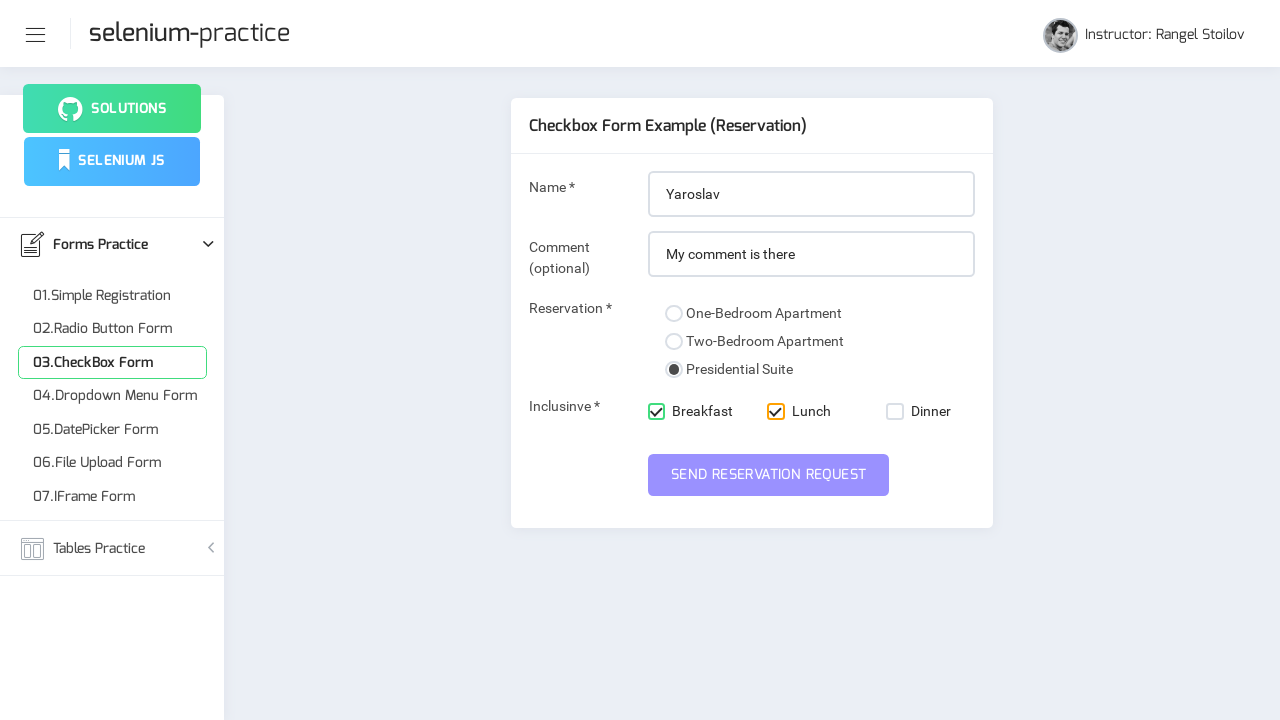